Tests handling of JavaScript prompt dialogs by clicking a prompt button, entering a name value, accepting the prompt, and verifying the personalized greeting message

Starting URL: https://testautomationpractice.blogspot.com/

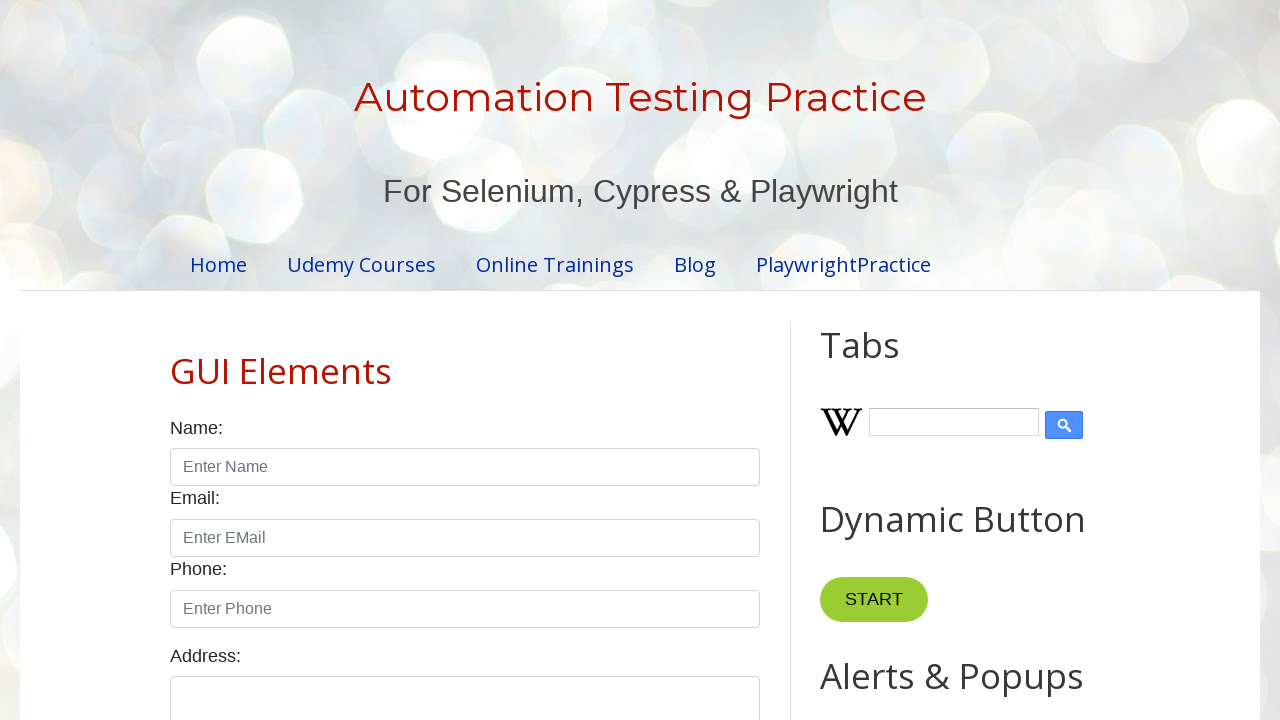

Set up dialog handler for prompt dialogs
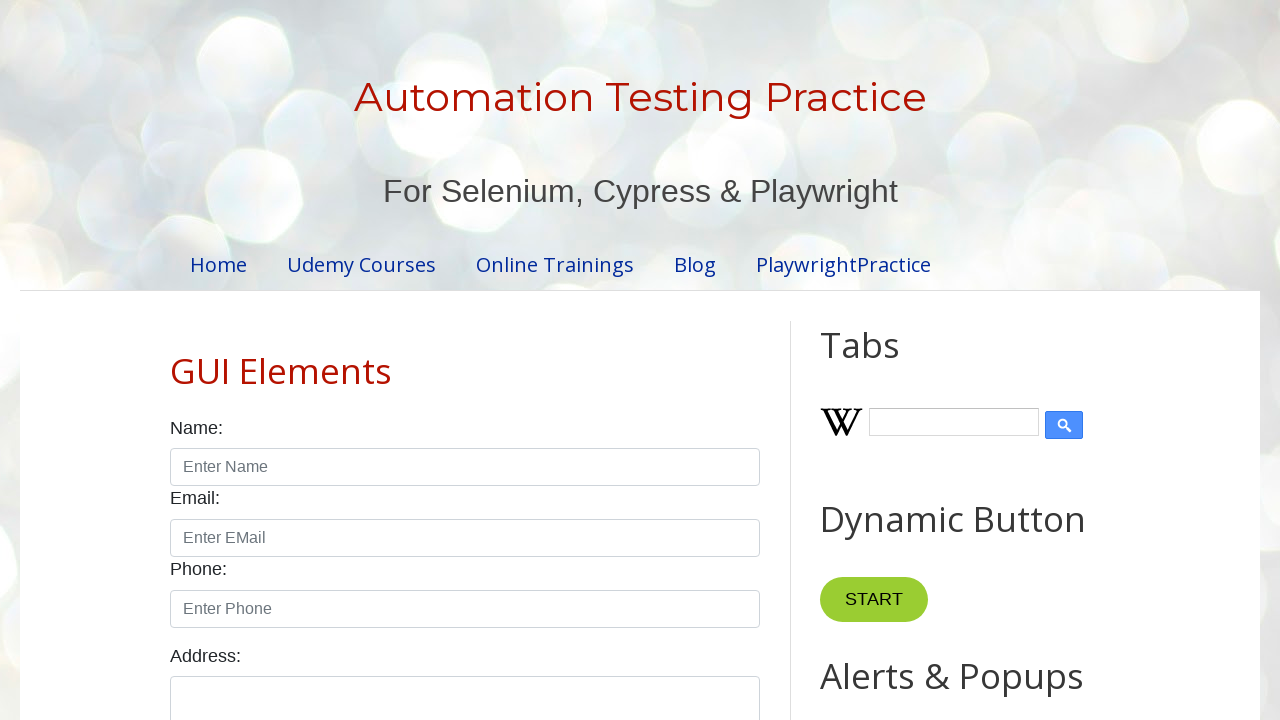

Clicked prompt button to trigger dialog at (890, 360) on #promptBtn
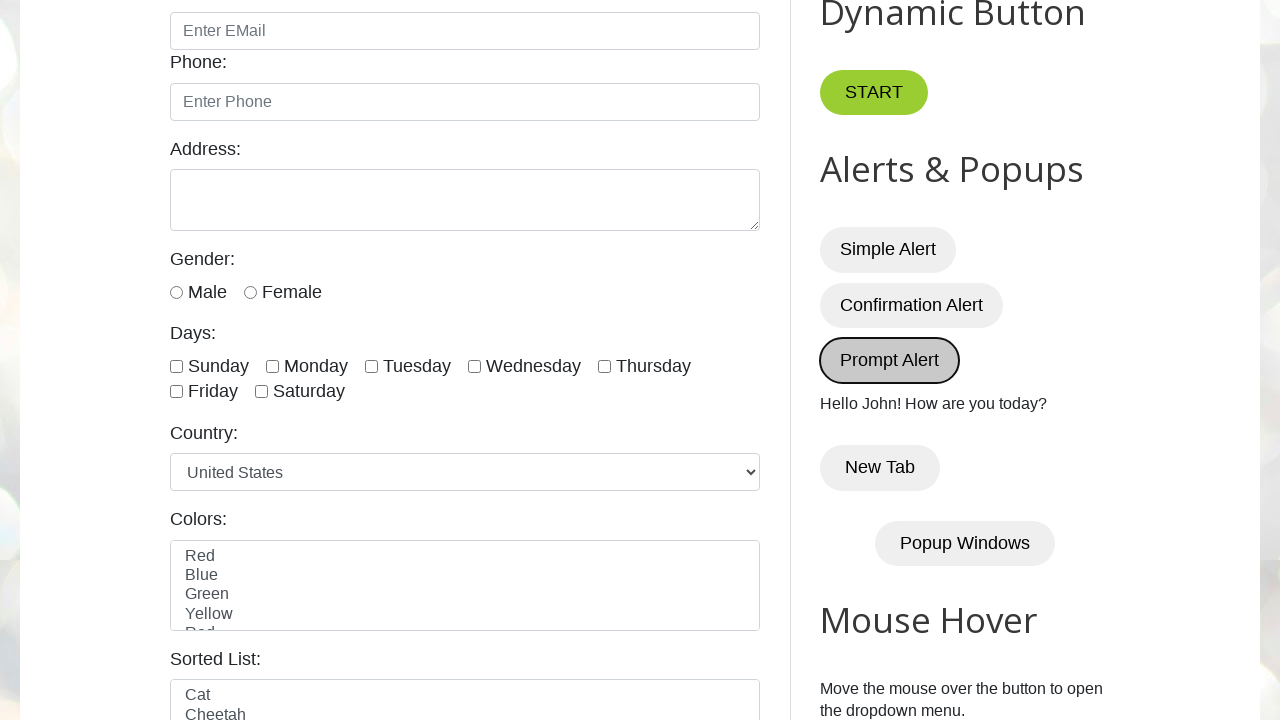

Waited for result message element to load
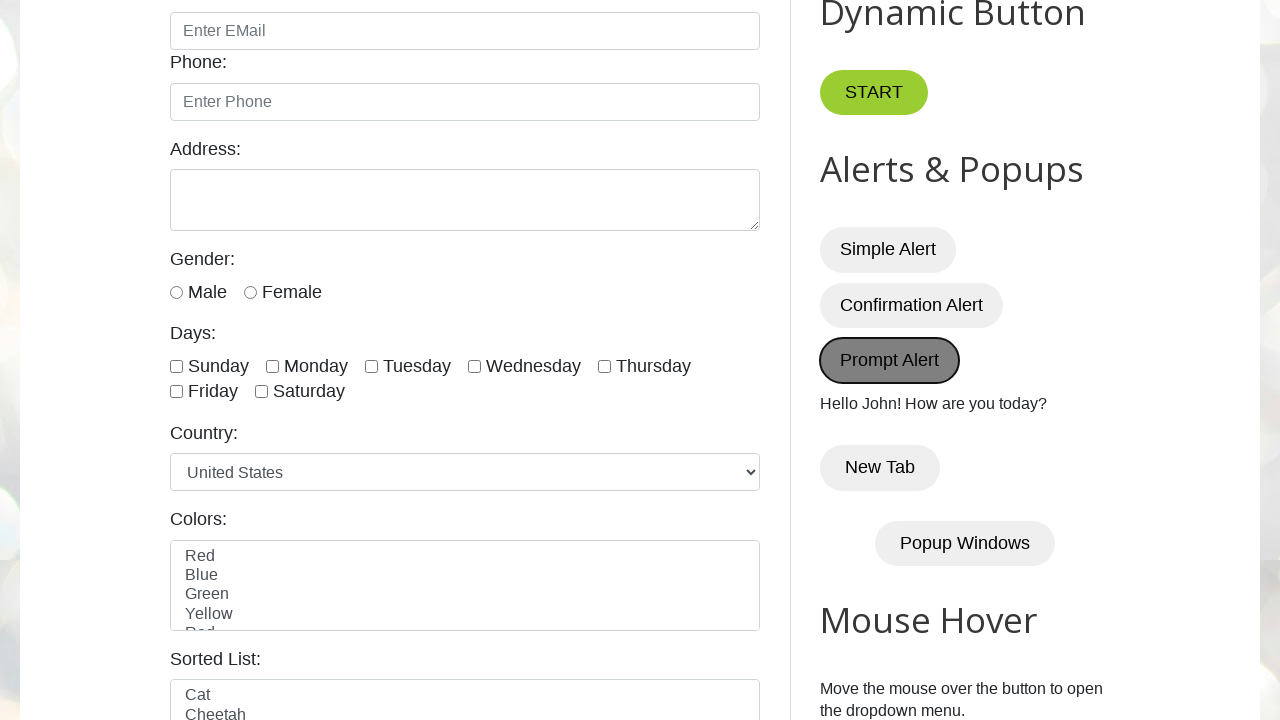

Retrieved result message text content
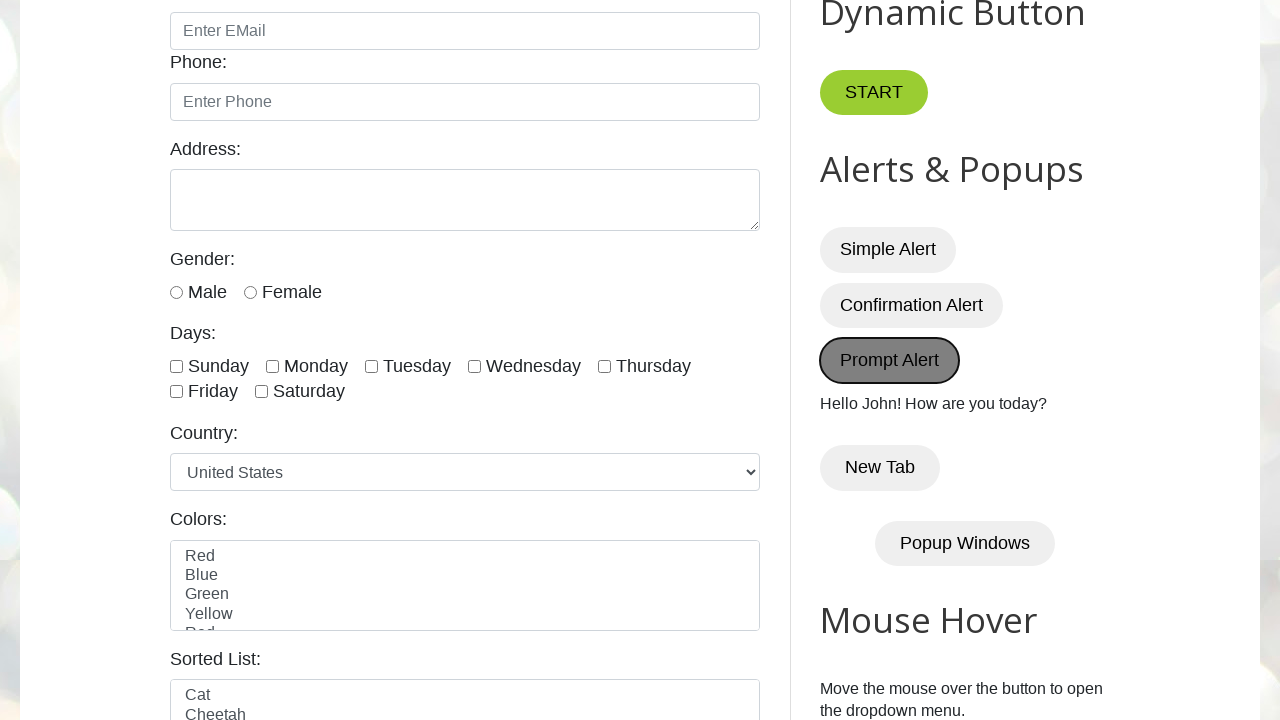

Verified result message shows 'Hello John! How are you today?'
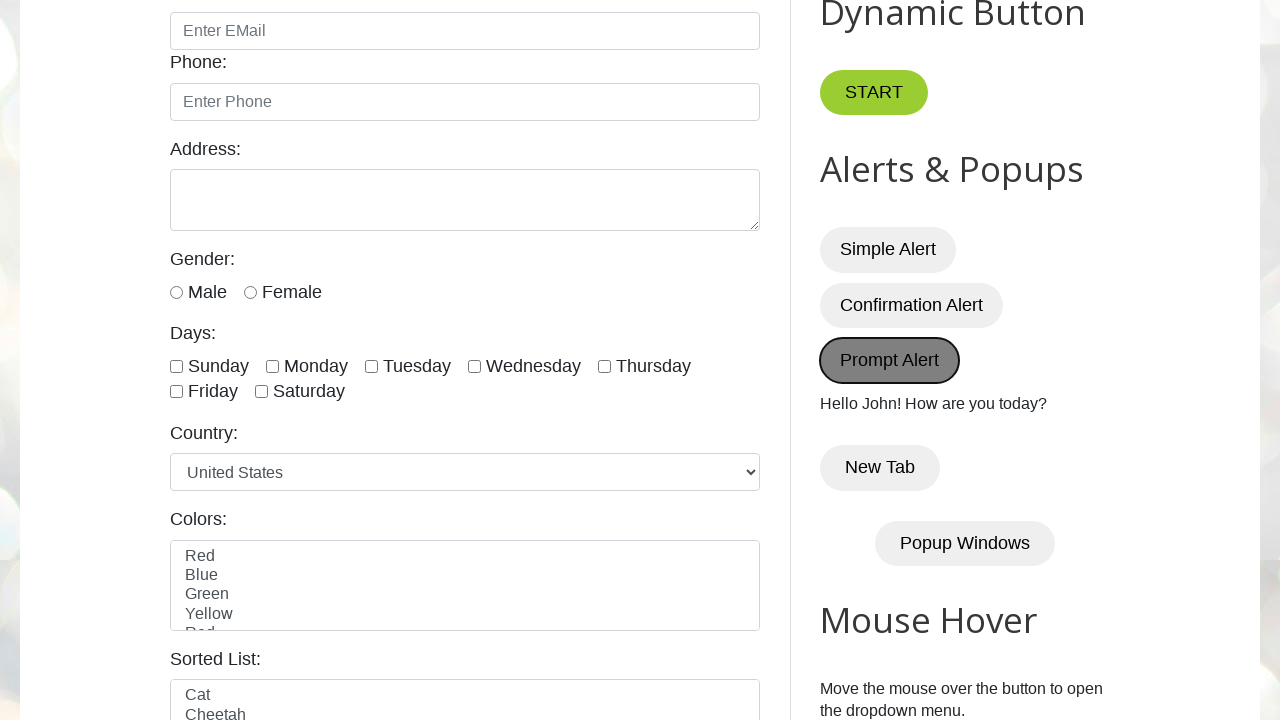

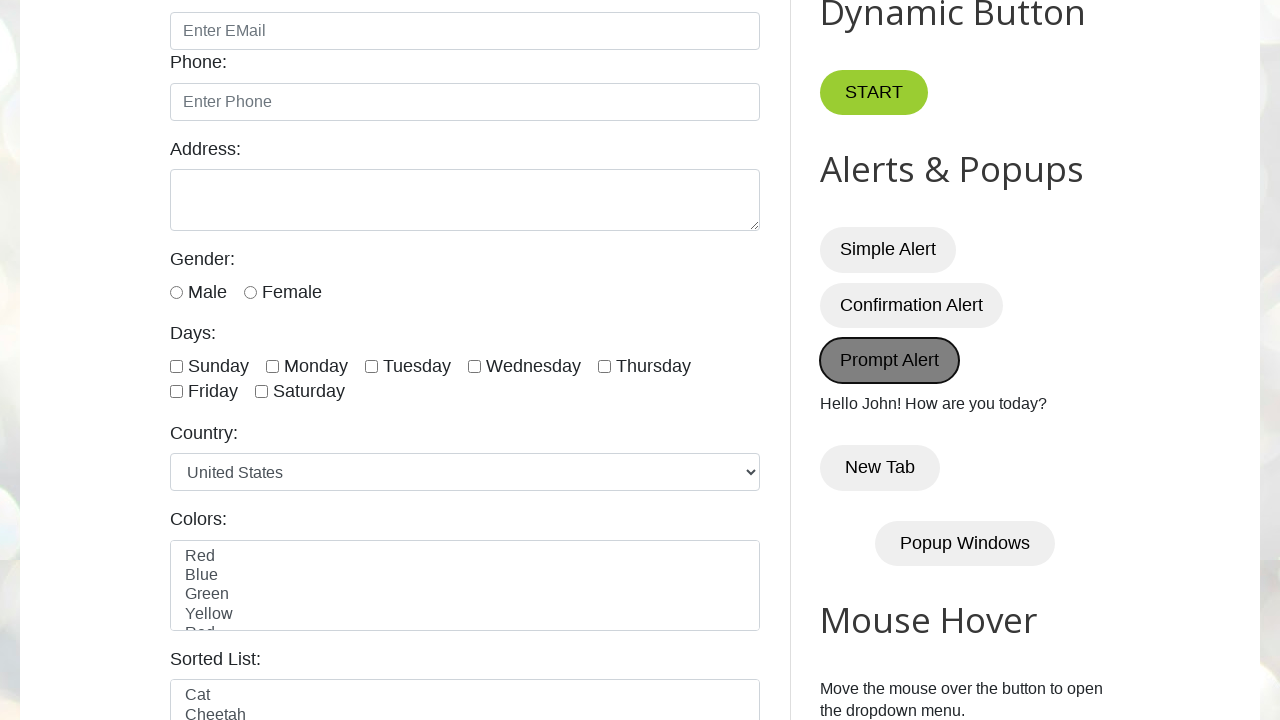